Tests hint component click interaction by clicking to open a hint tooltip and then clicking to close it

Starting URL: https://magstrong07.github.io/admiral-react-test/#/hint

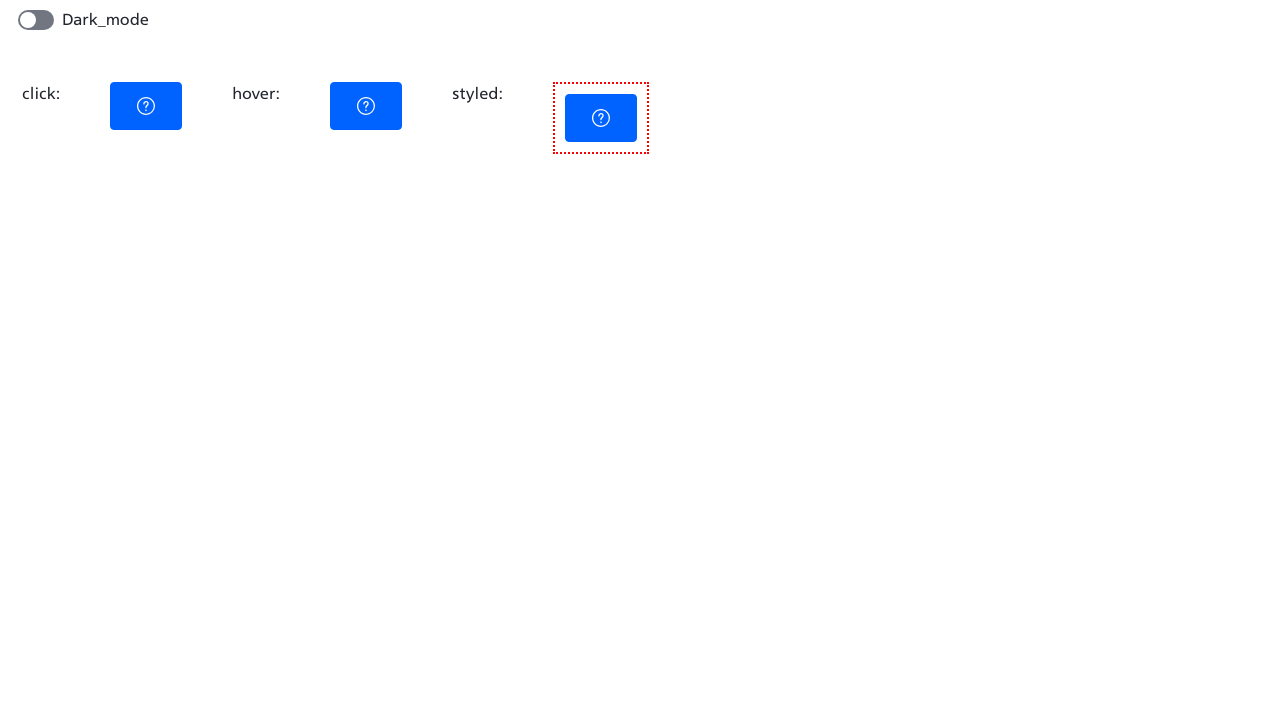

Clicked hint icon to open tooltip at (146, 106) on [aria-label="Additional information"]
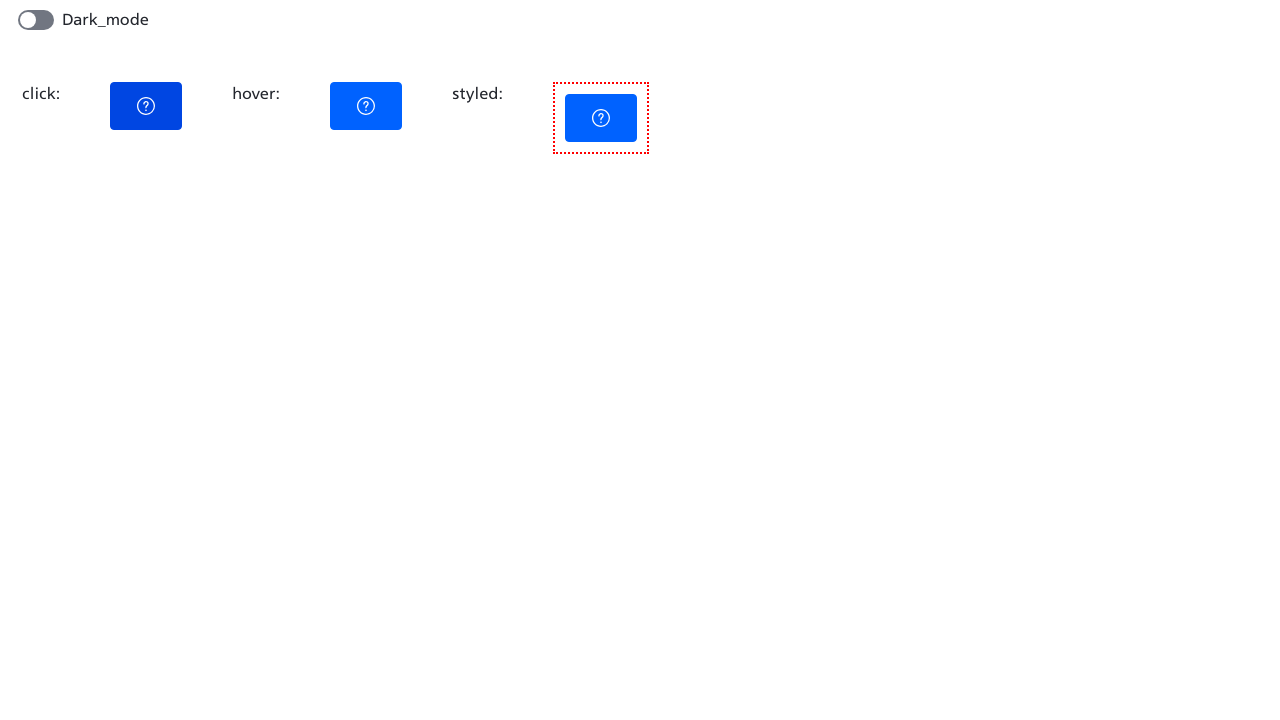

Waited for hint tooltip to appear
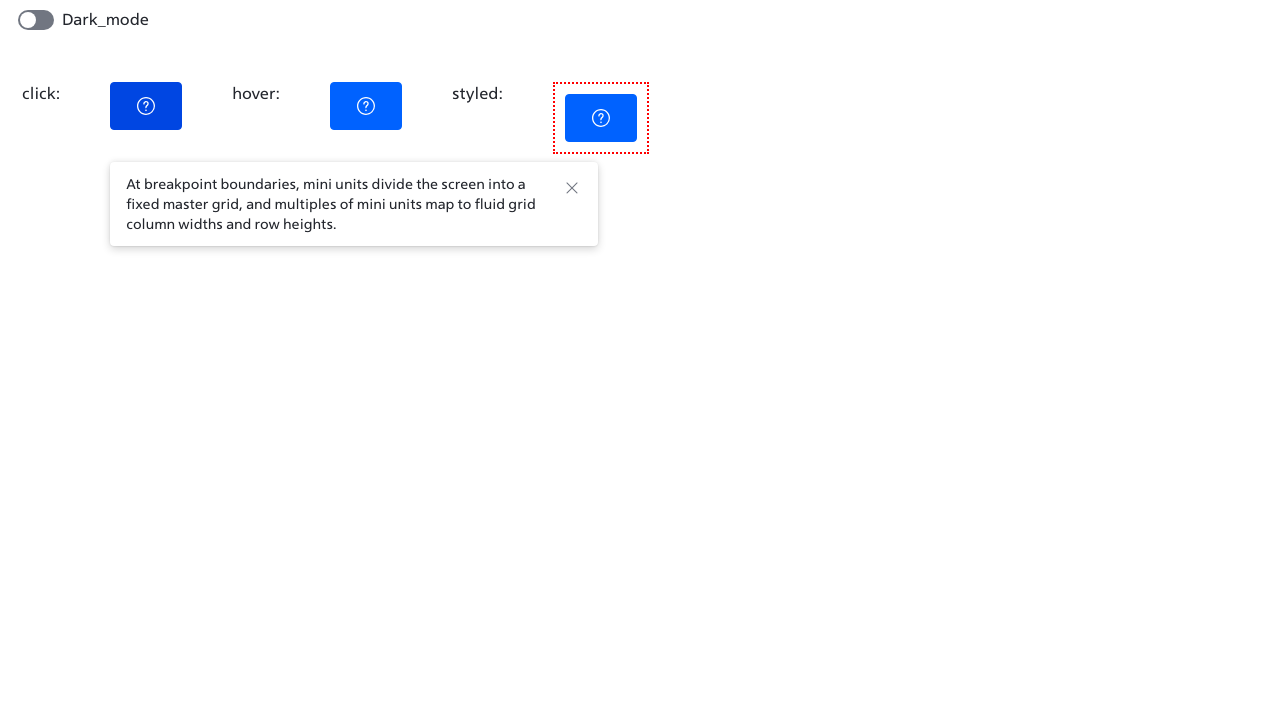

Clicked close button to dismiss hint tooltip at (572, 188) on [aria-label="Закрыть подсказку"]
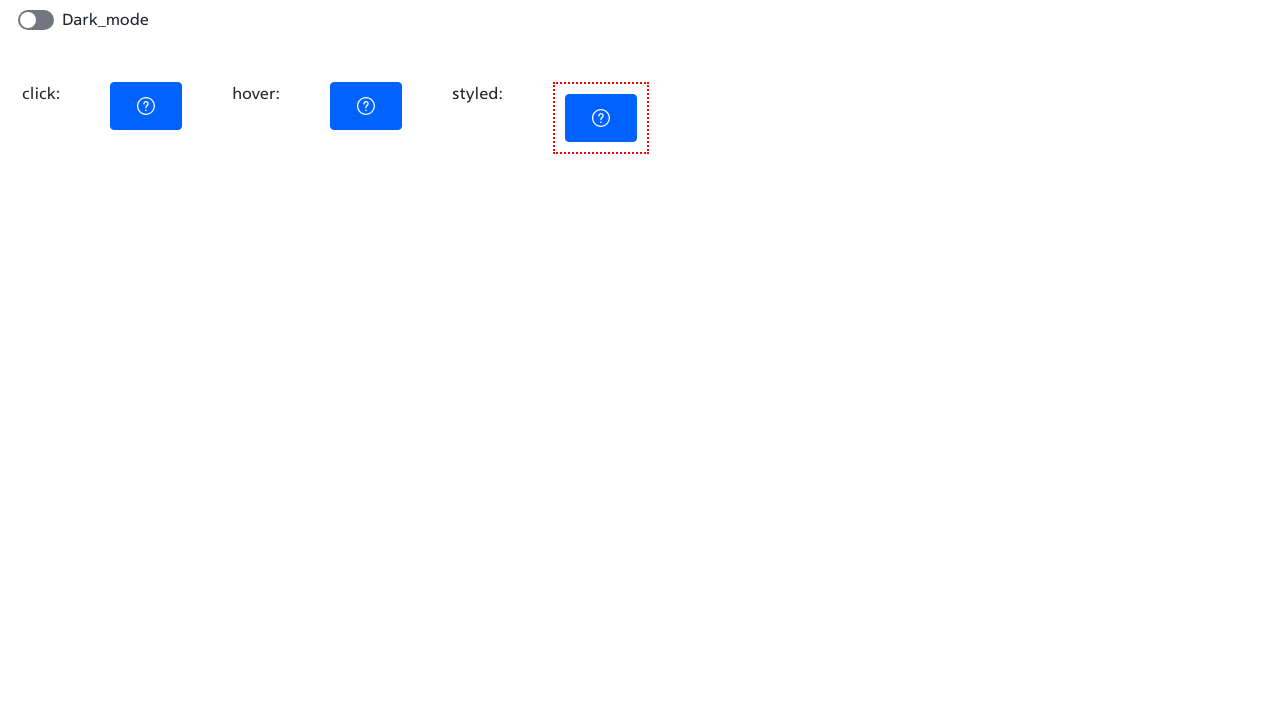

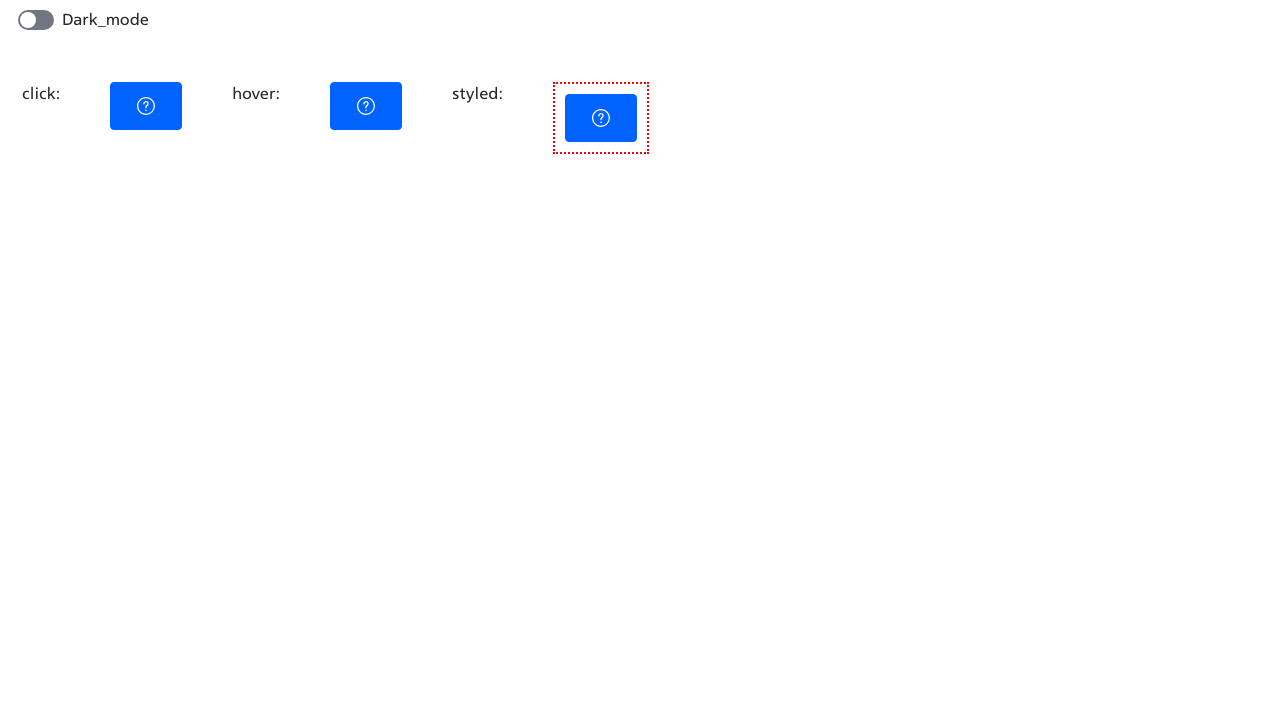